Tests file upload functionality on two different websites: first uploads a file on demoqa.com practice form, then navigates to the-internet.herokuapp.com to upload a file and submit the form.

Starting URL: https://demoqa.com/automation-practice-form

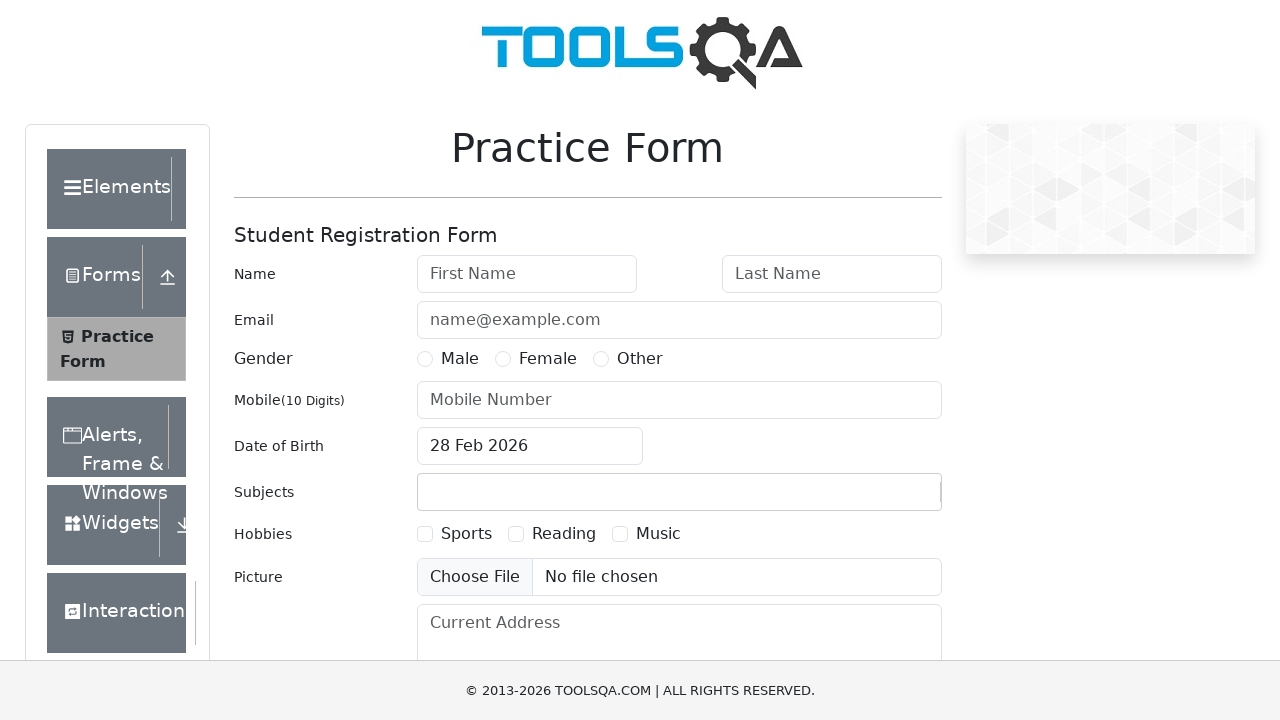

Created temporary test image file for upload
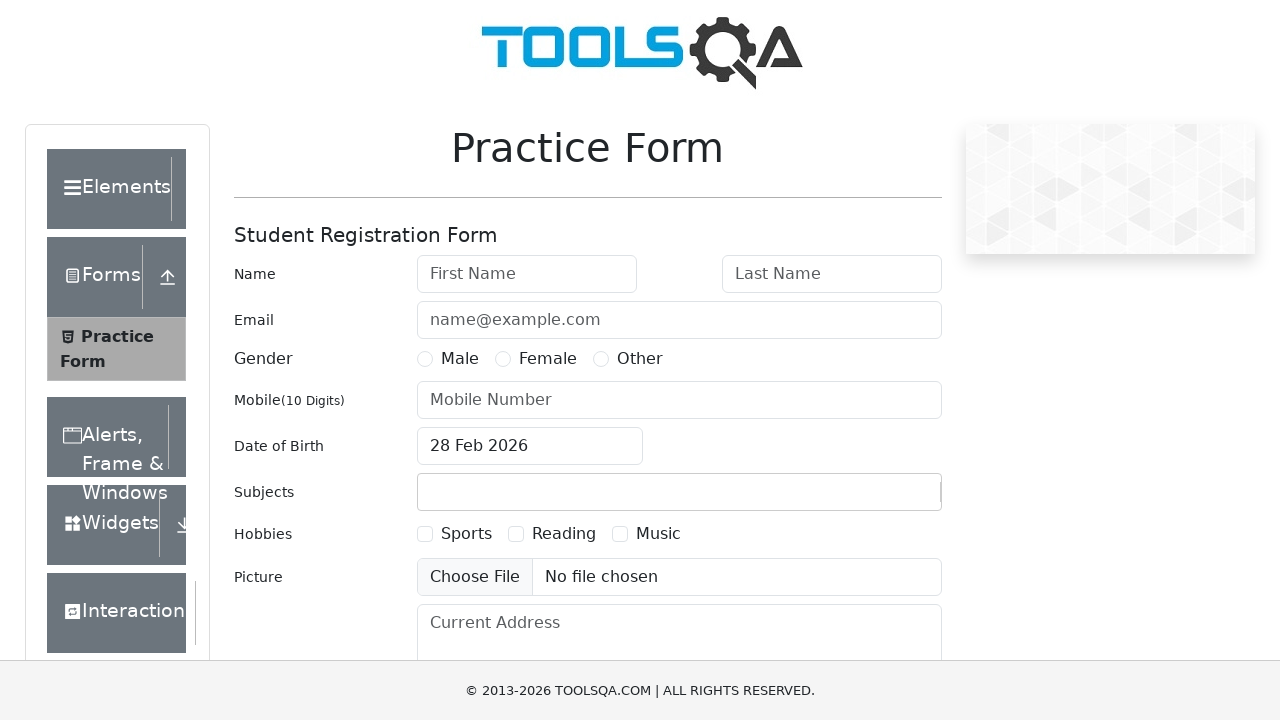

Uploaded test image file on demoqa.com practice form
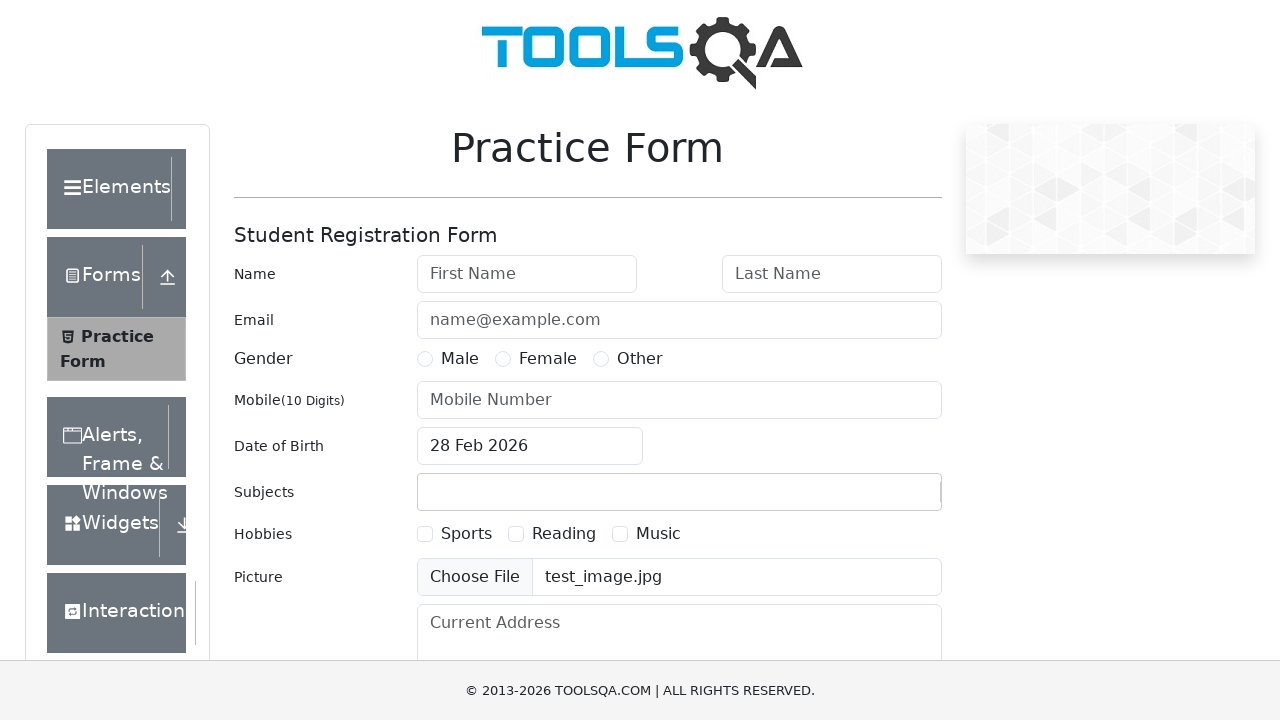

Navigated to the-internet.herokuapp.com file upload page
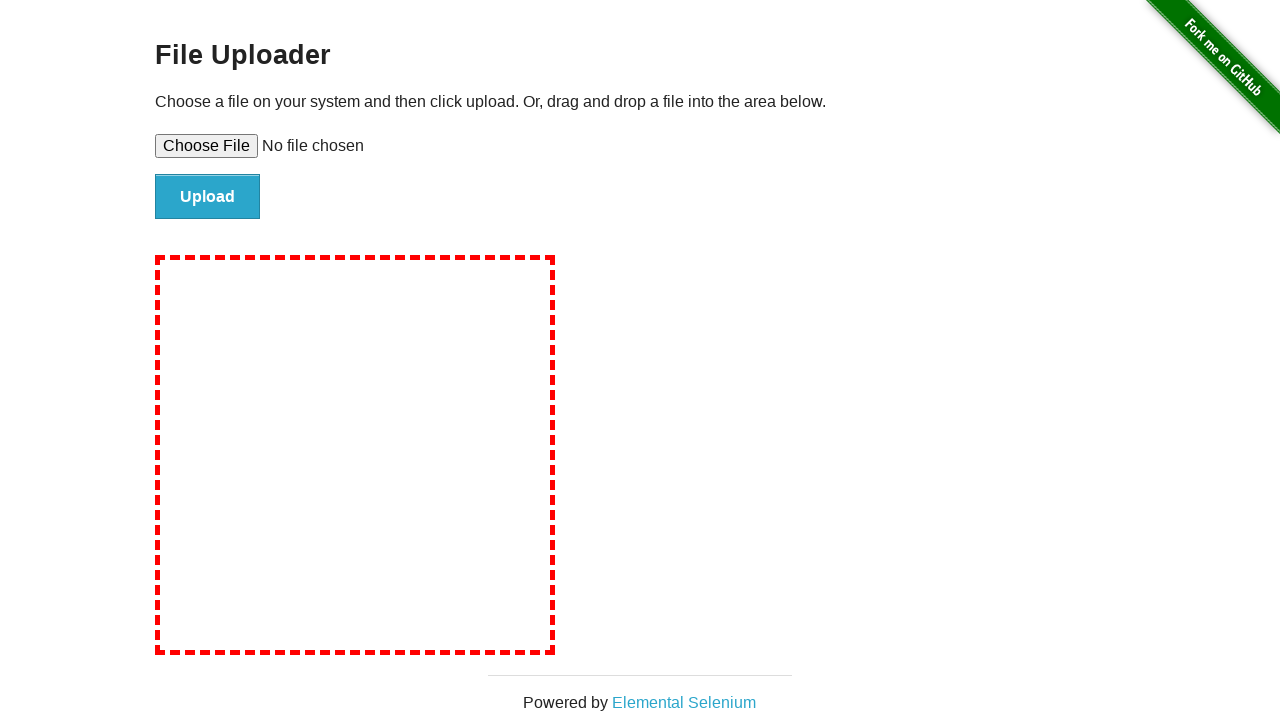

Uploaded test image file on the-internet.herokuapp.com
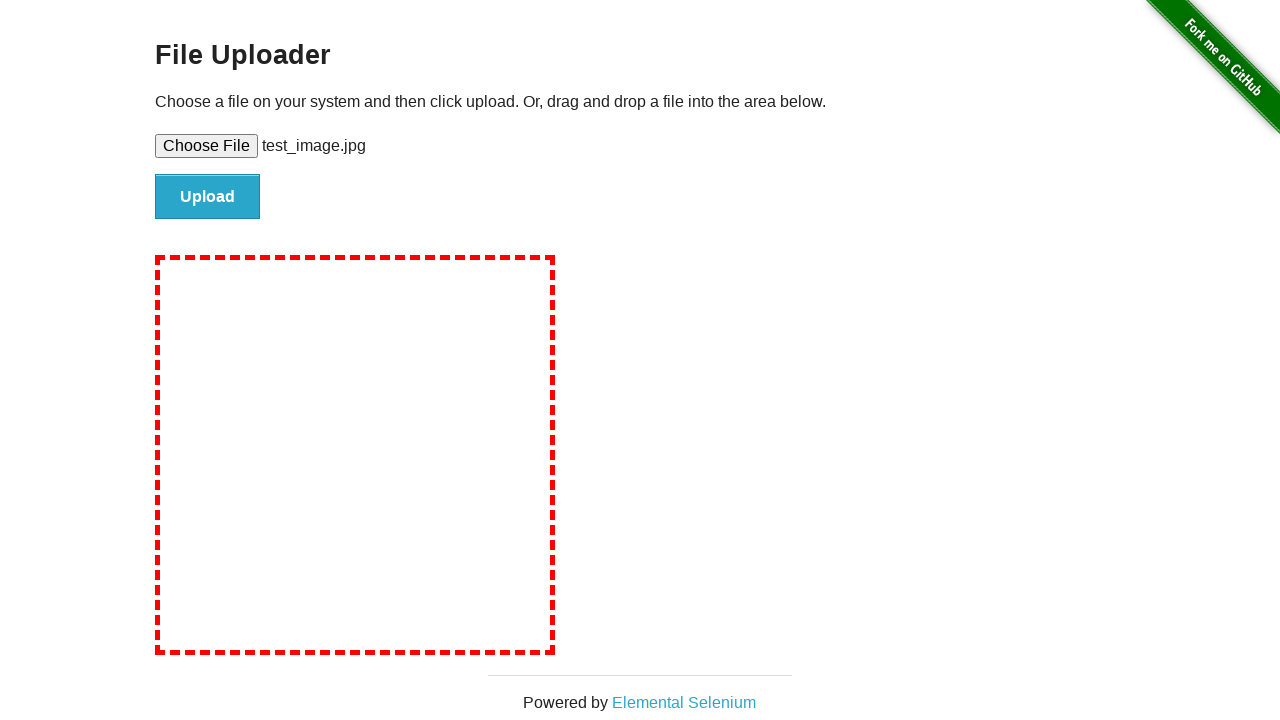

Clicked file submit button to complete upload at (208, 197) on input#file-submit
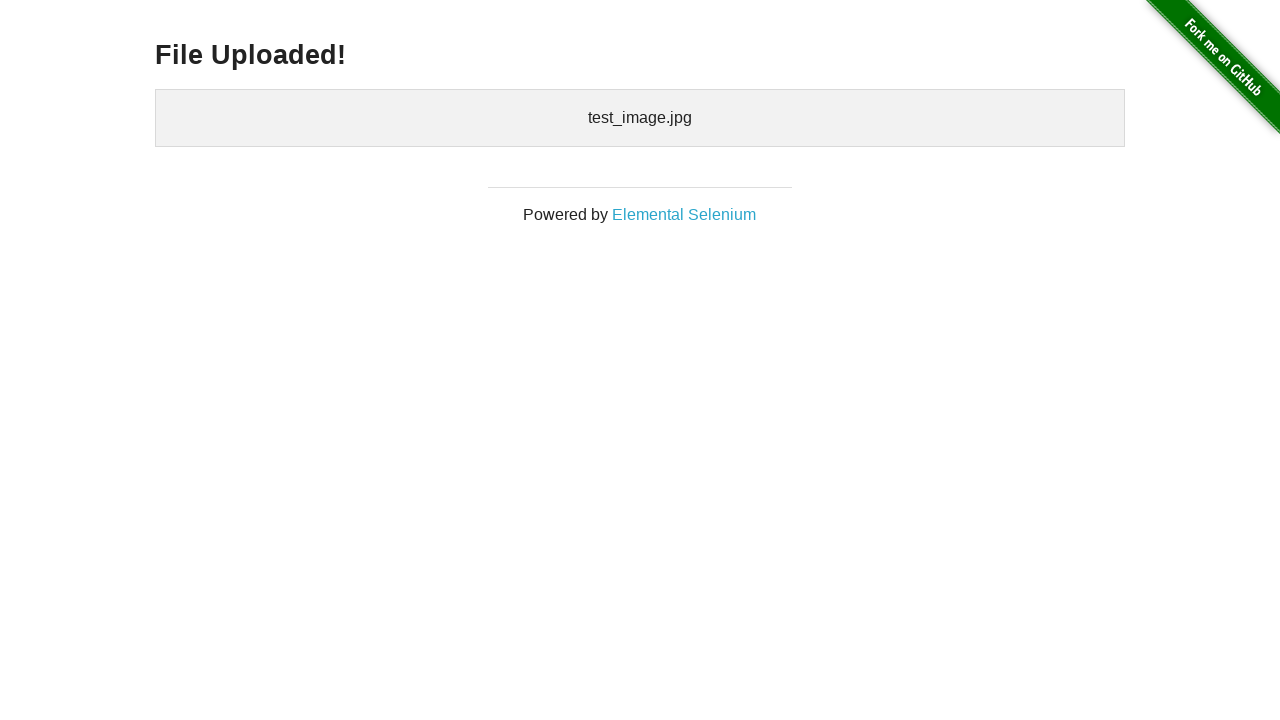

Removed temporary test image file
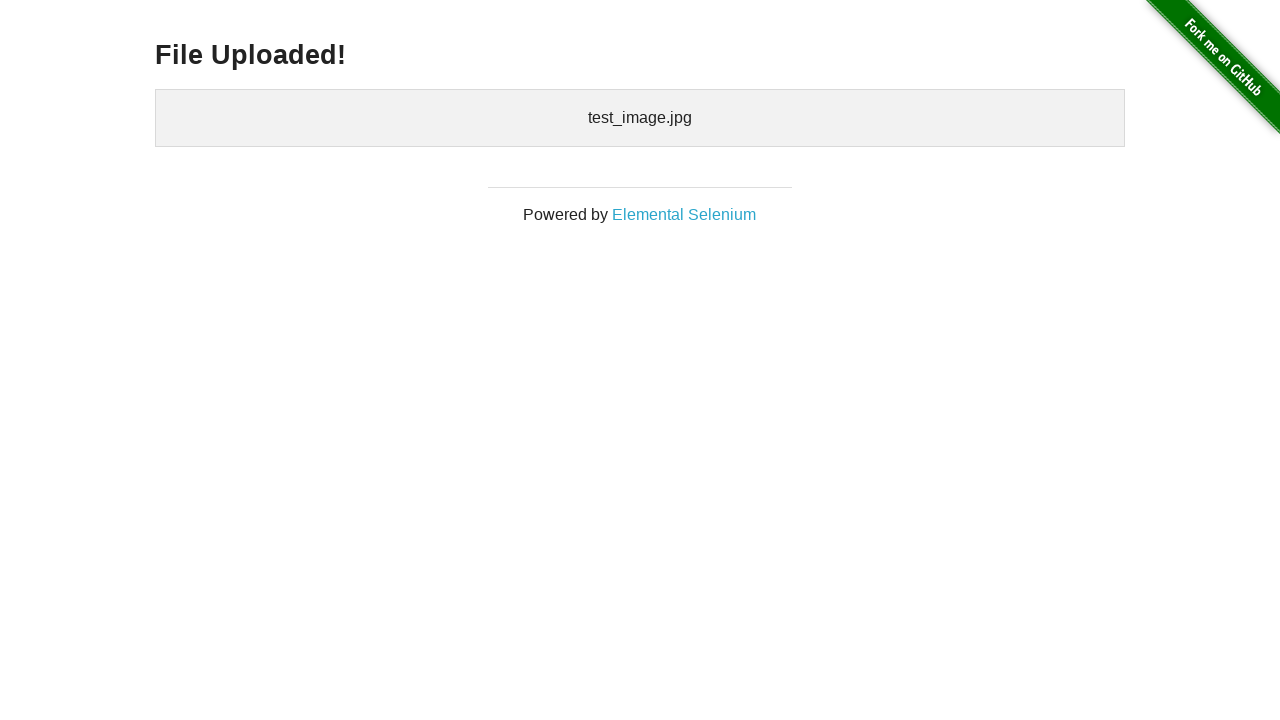

Removed temporary directory
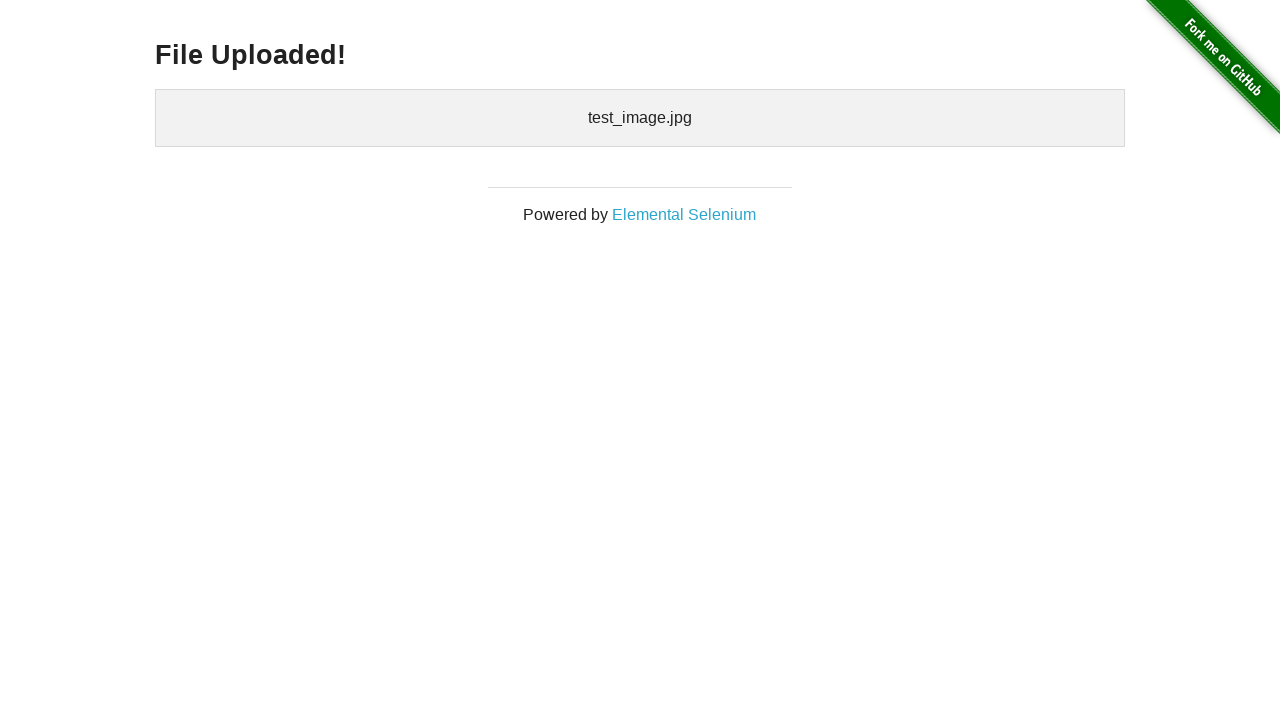

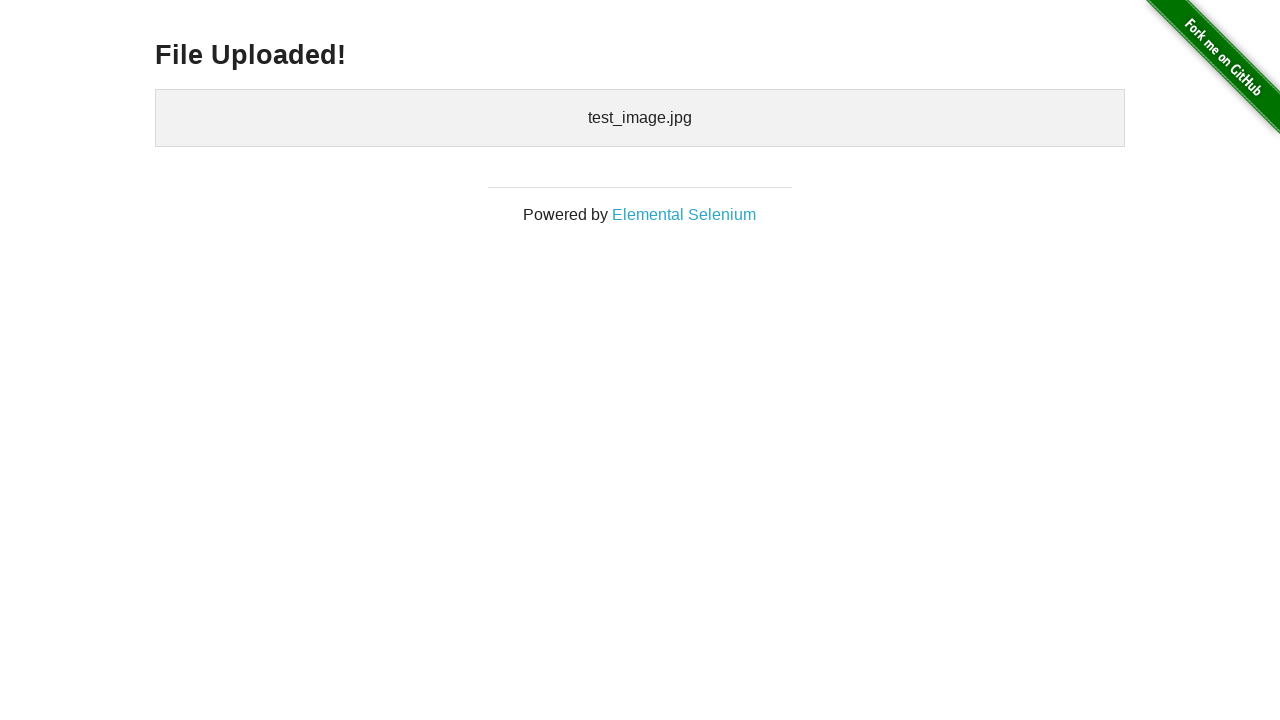